Navigates to the RedBus homepage and waits for the page to load completely.

Starting URL: https://www.redbus.in/

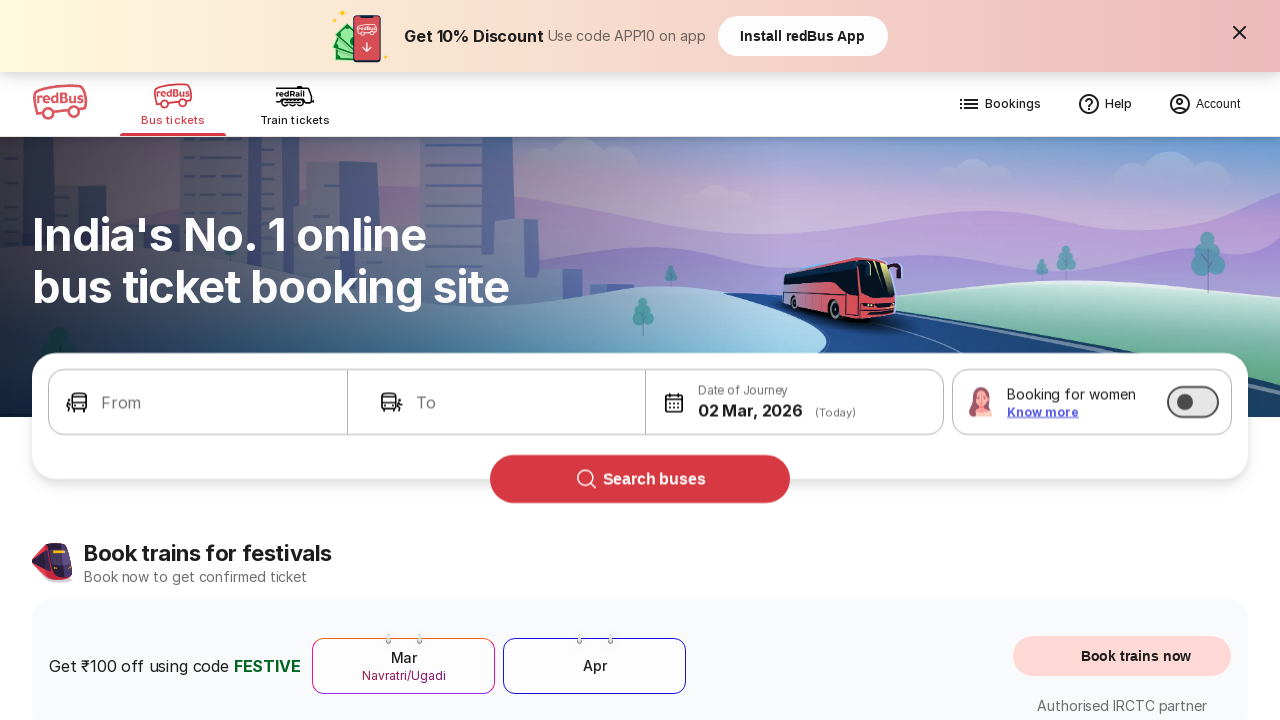

Waited for page to reach networkidle state
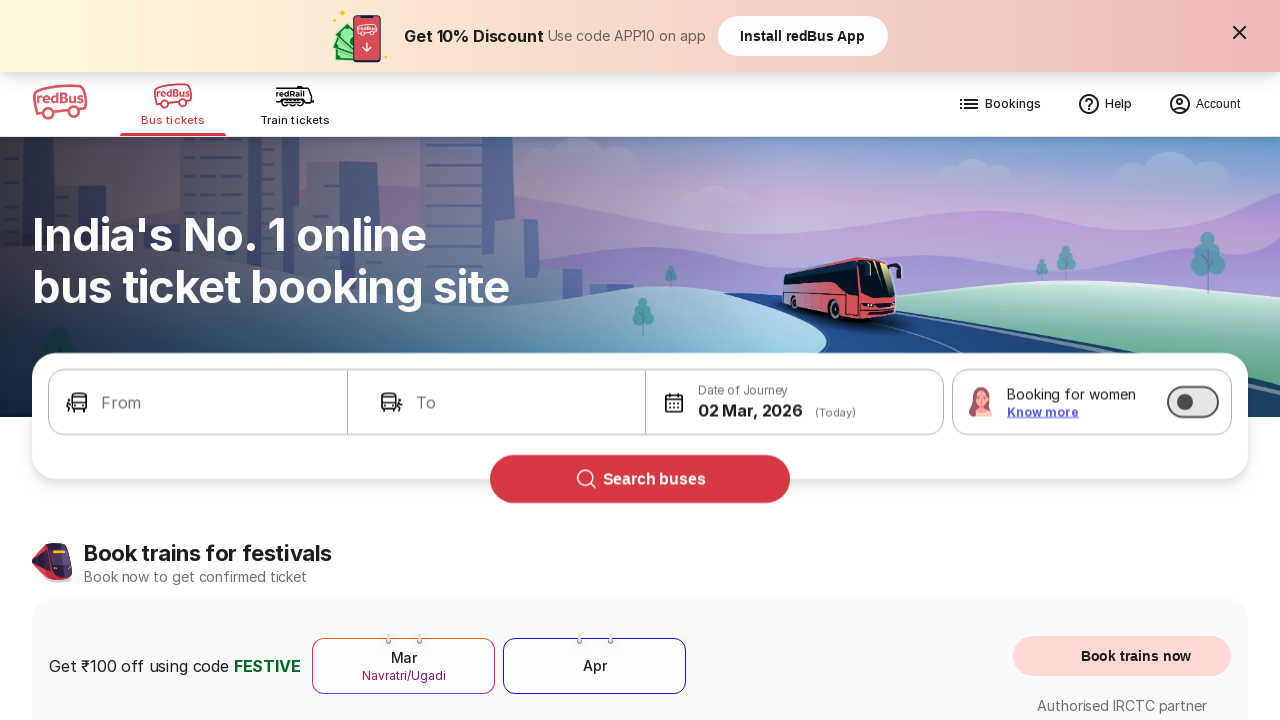

Verified body element is present on RedBus homepage
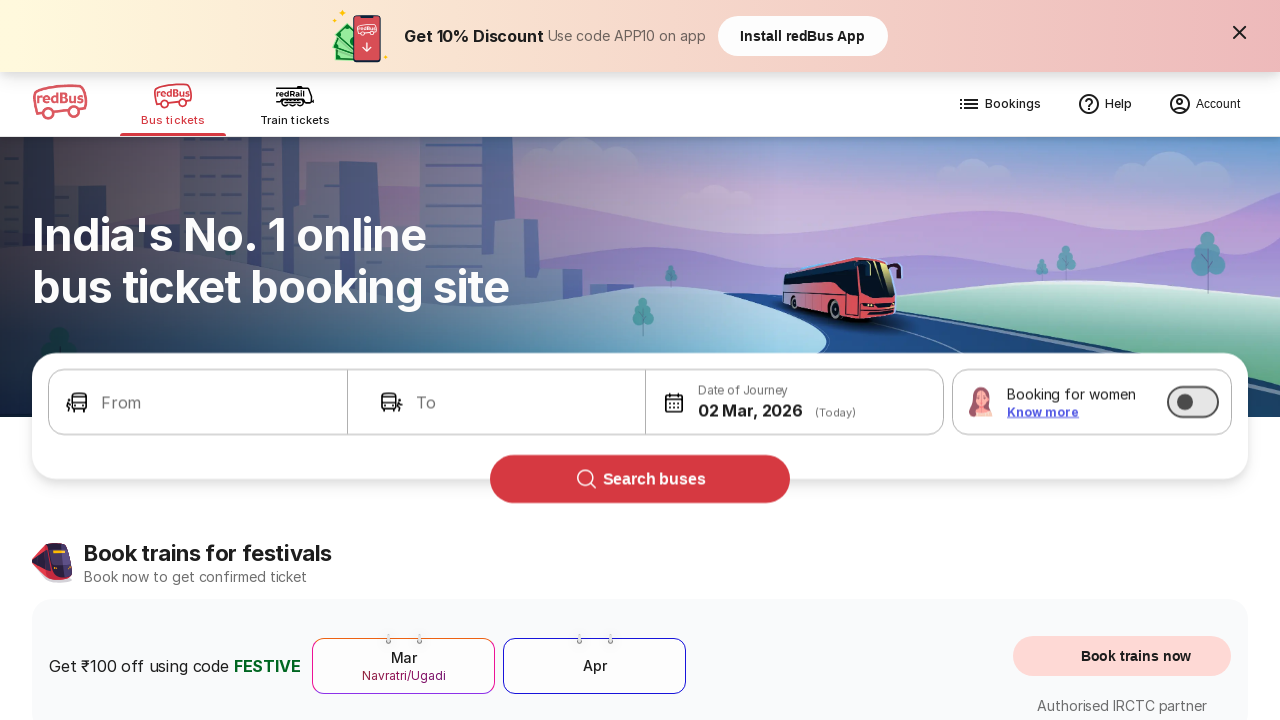

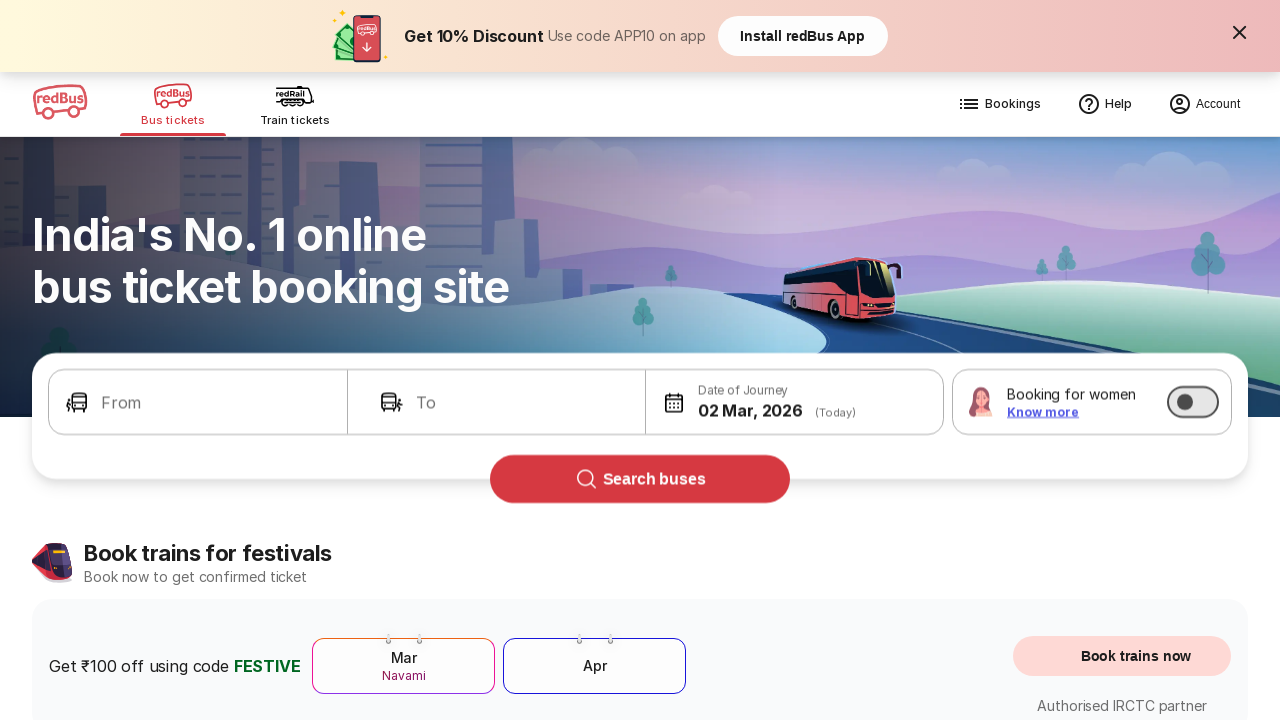